Tests editing a todo item and saving changes by pressing the enter key, then verifies the text was updated and editing mode is exited.

Starting URL: https://todomvc.com/examples/typescript-angular/#/

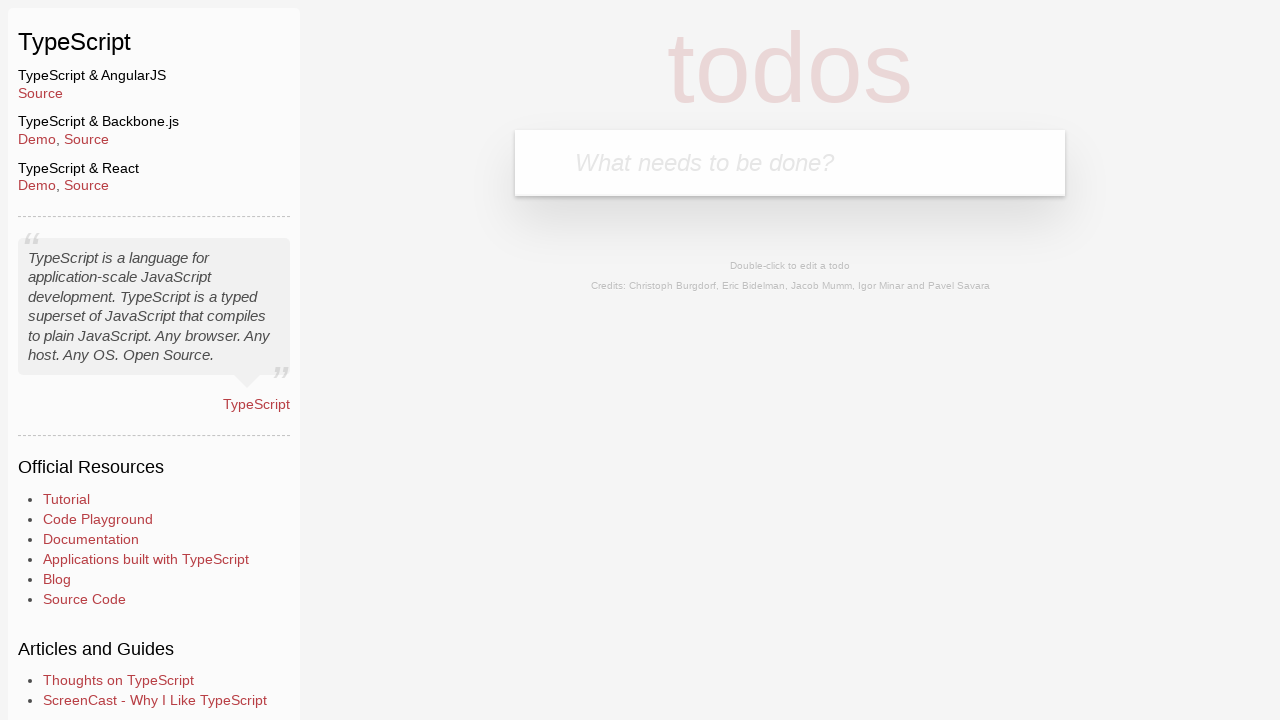

Filled new todo input with 'Lorem' on .new-todo
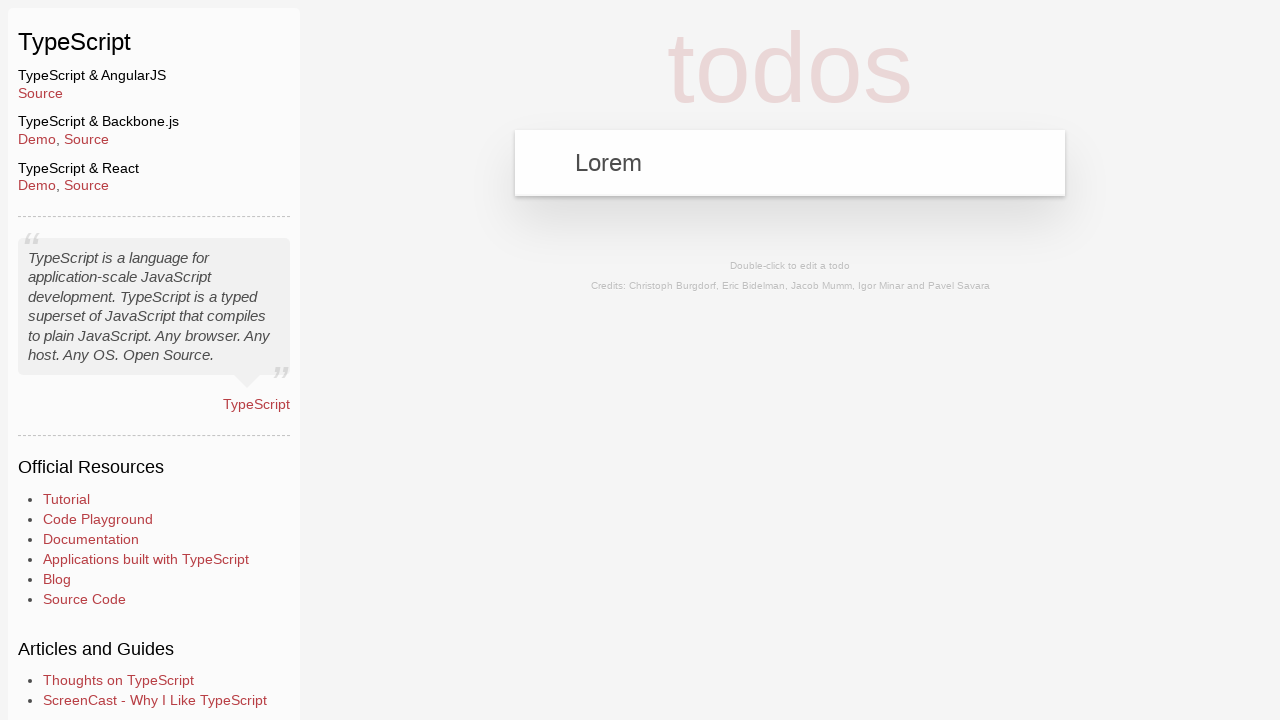

Pressed Enter to create new todo item on .new-todo
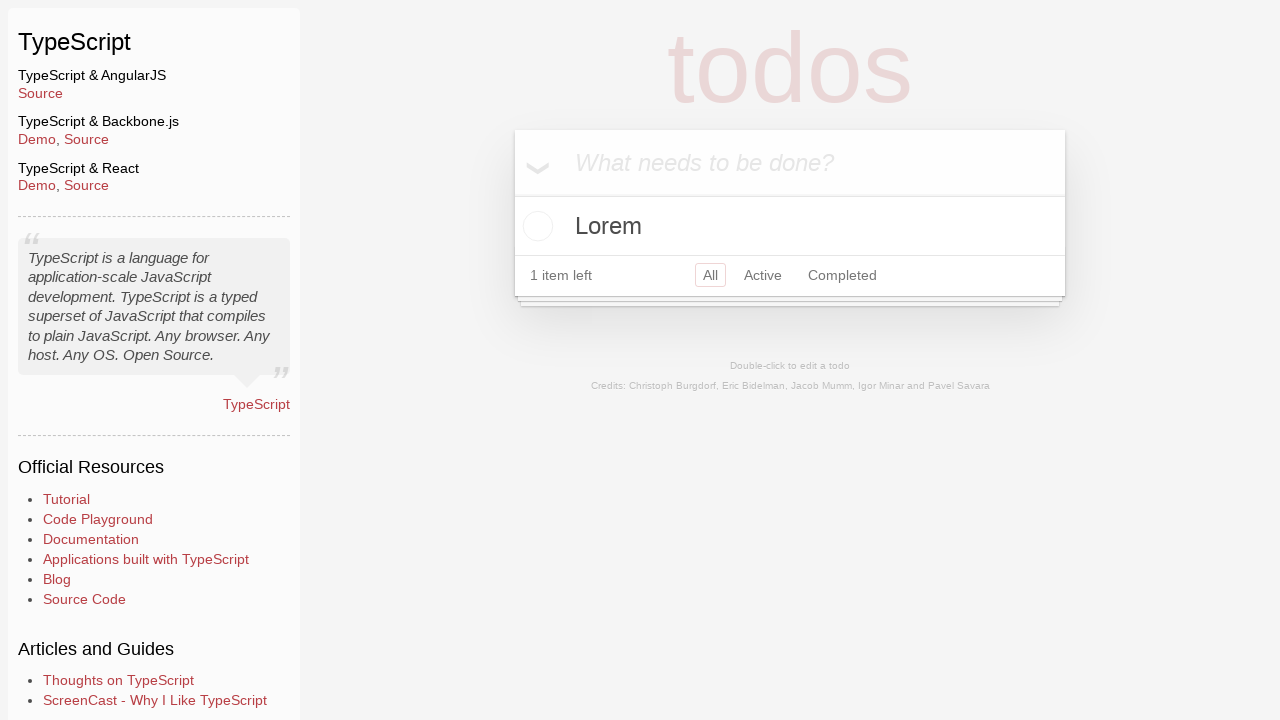

Double-clicked todo item to enter edit mode at (790, 226) on text=Lorem
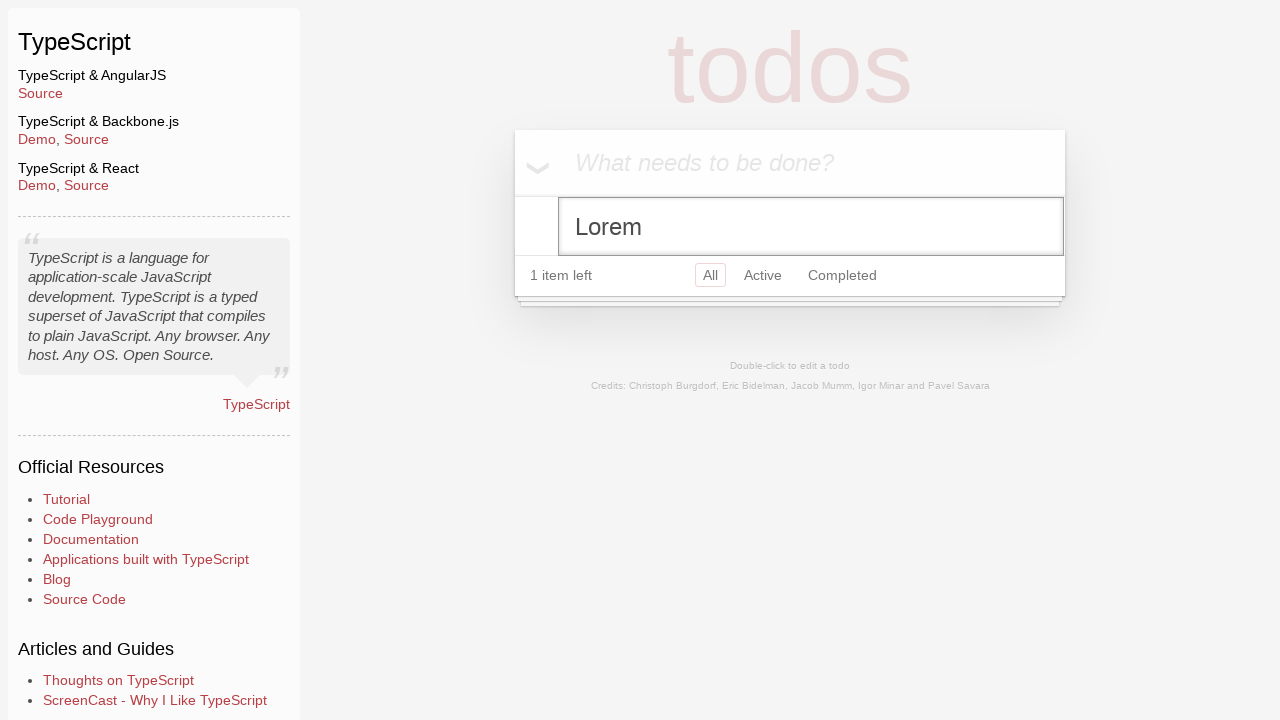

Filled edit field with 'Ipsum' on .edit
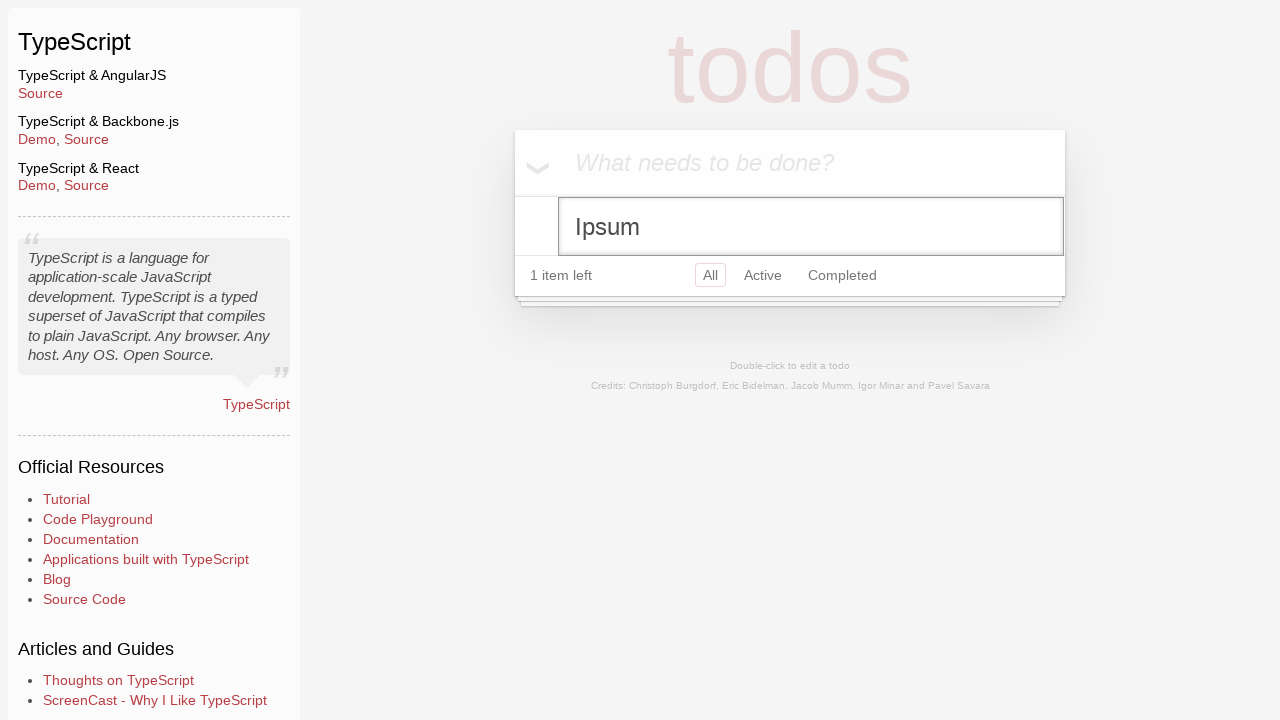

Pressed Enter to save changes and exit edit mode on .edit
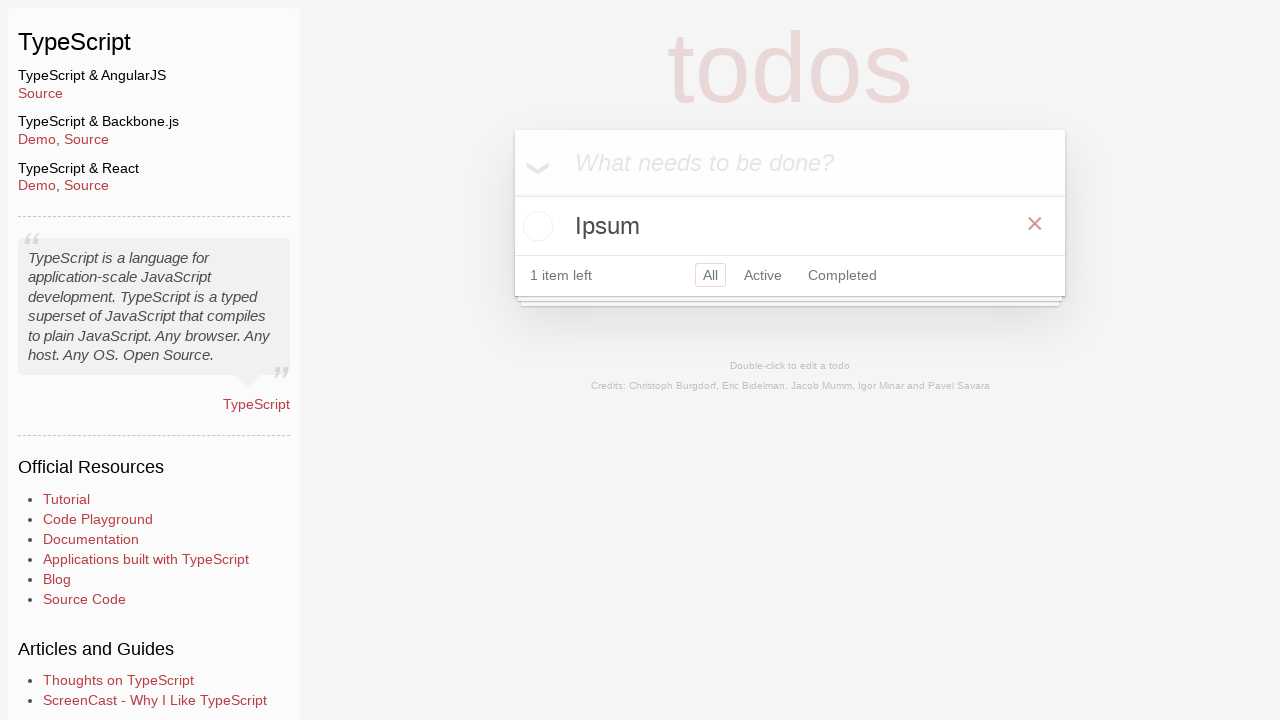

Verified todo text was updated to 'Ipsum'
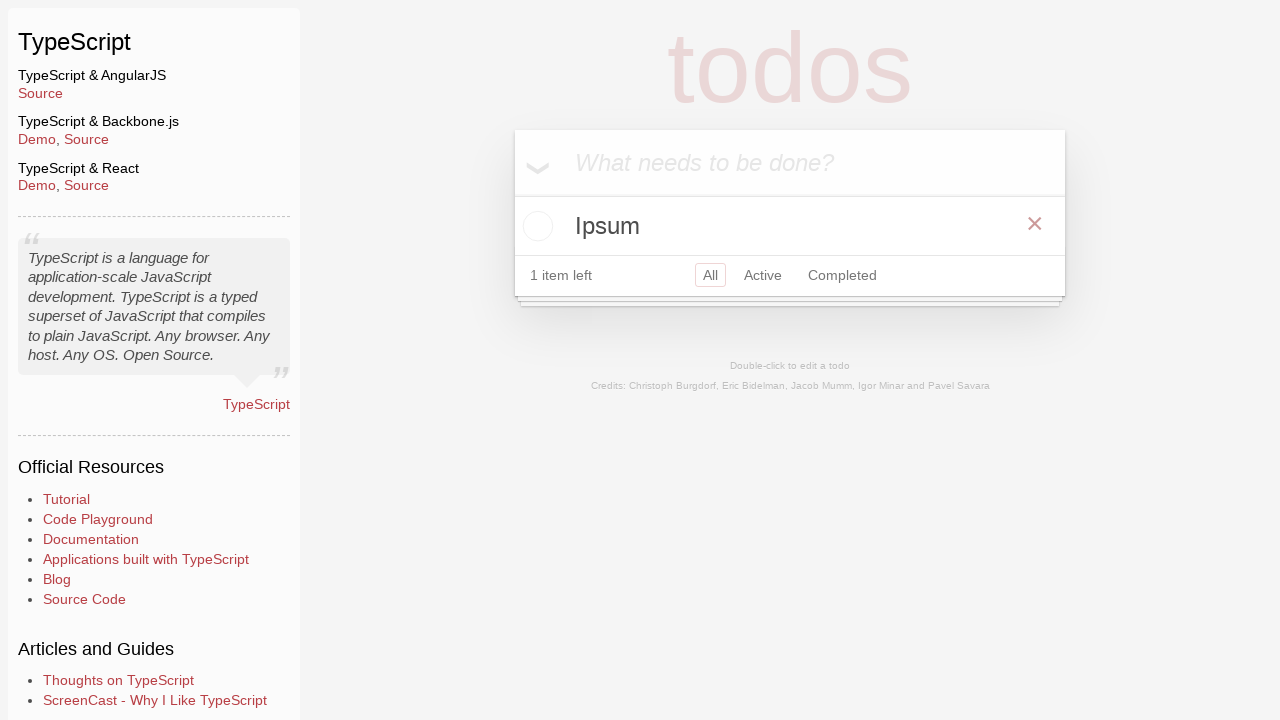

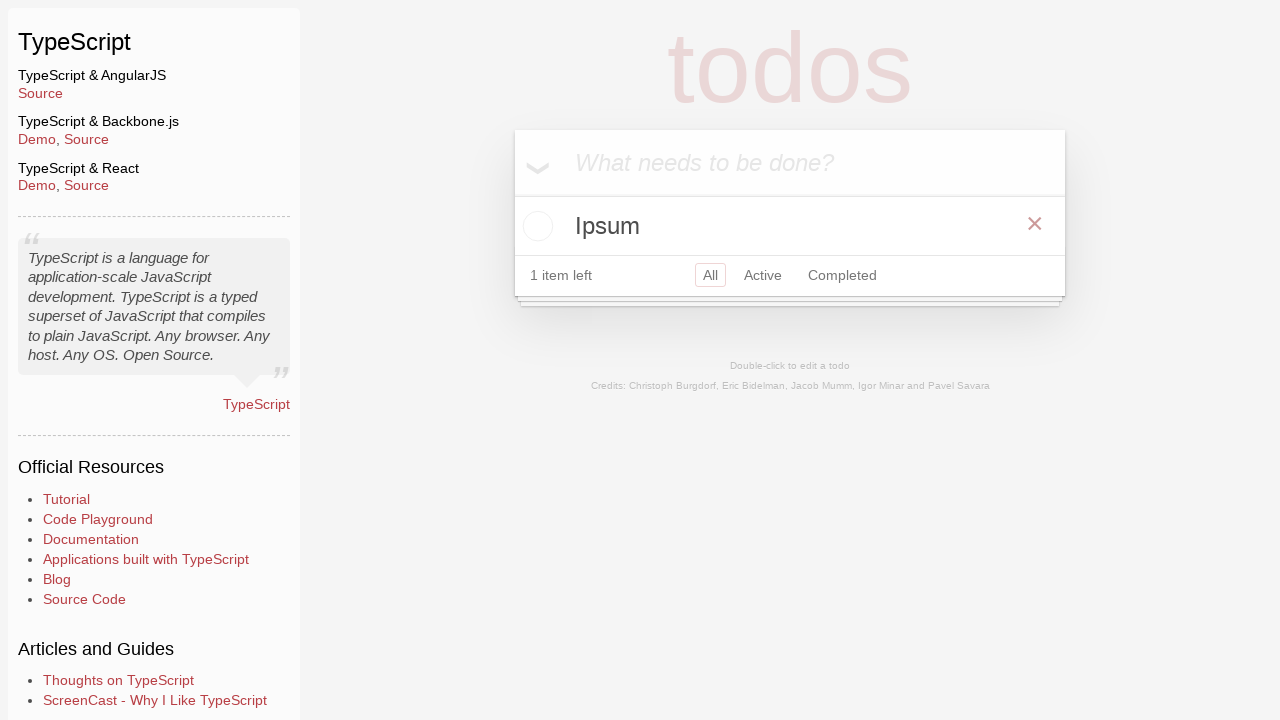